Tests responsive navigation on tablet (iPad) by checking if hamburger menu is visible and clickable, and verifies menu items appear after clicking.

Starting URL: https://www.krushistore.com/

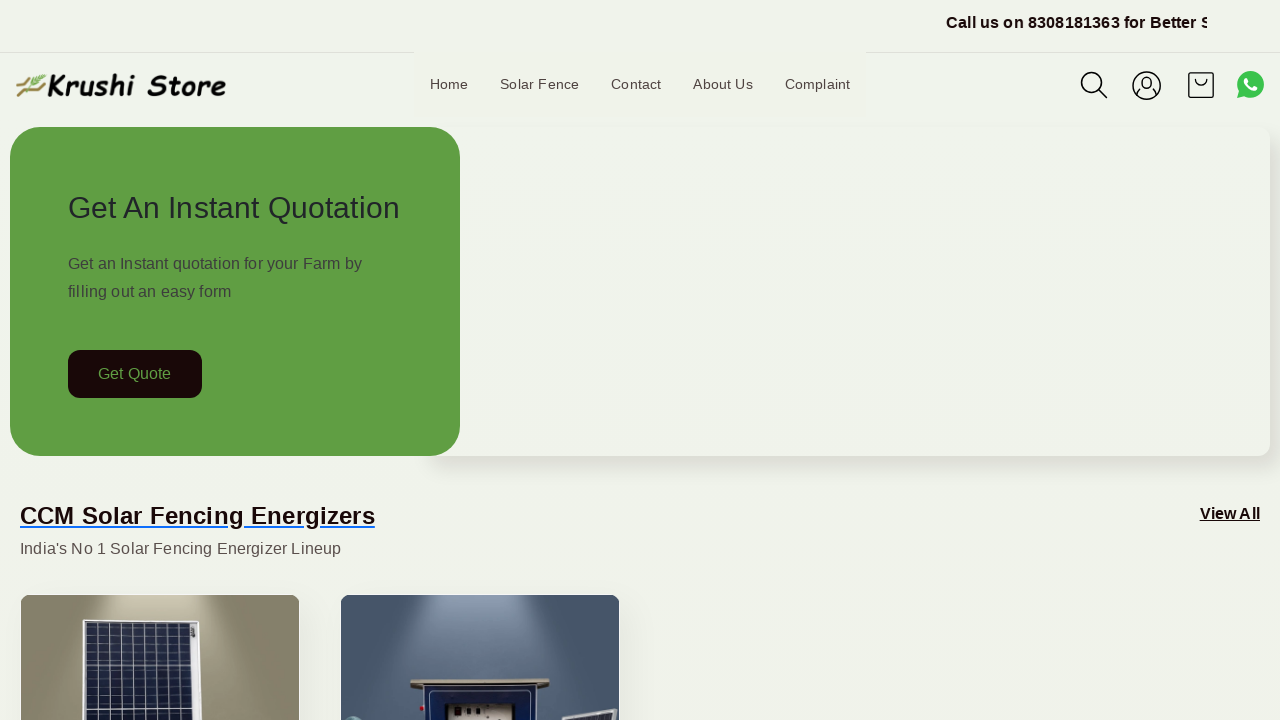

Set viewport to iPad tablet dimensions (768x1024)
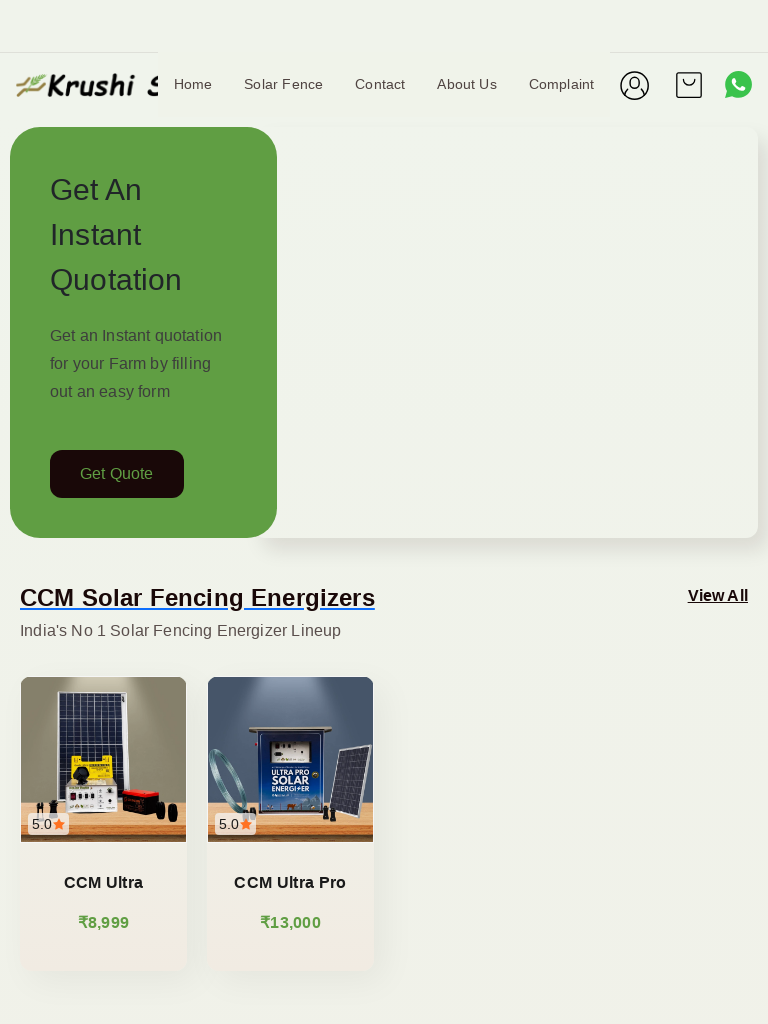

Page loaded and network idle state reached
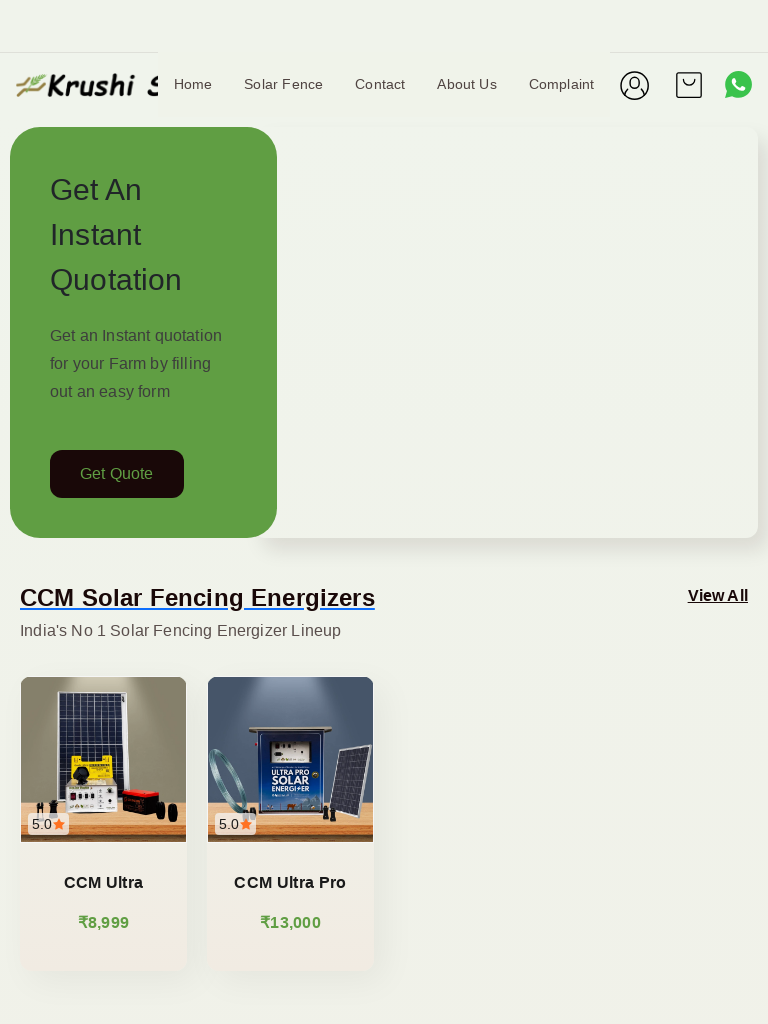

Located hamburger menu button
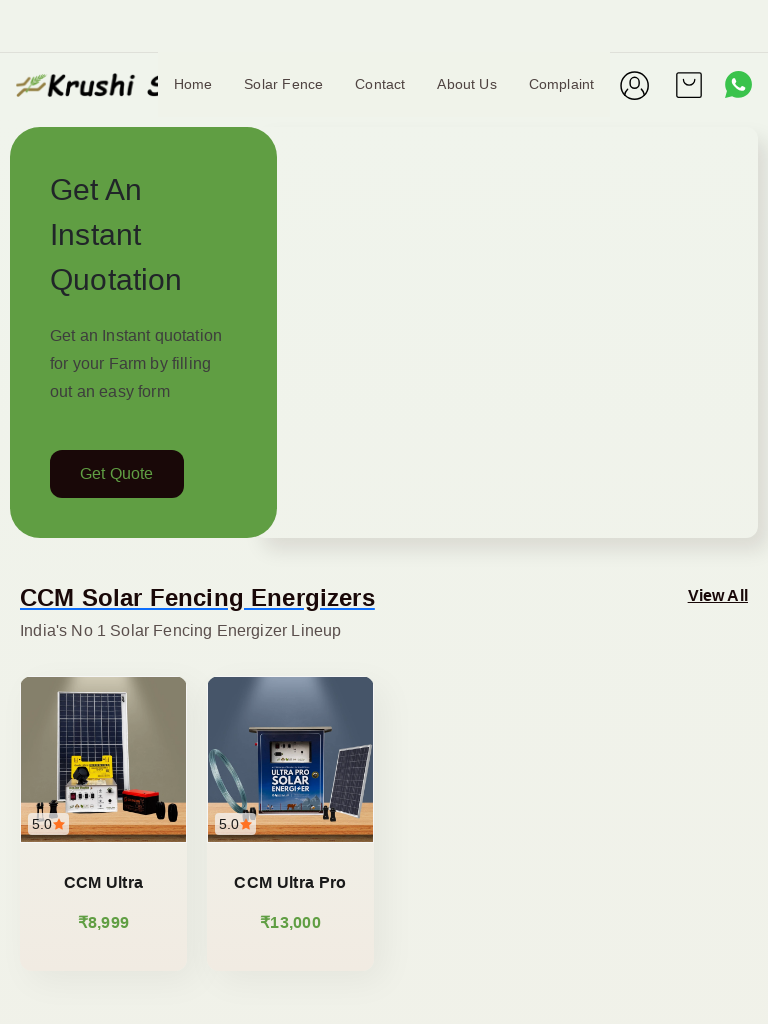

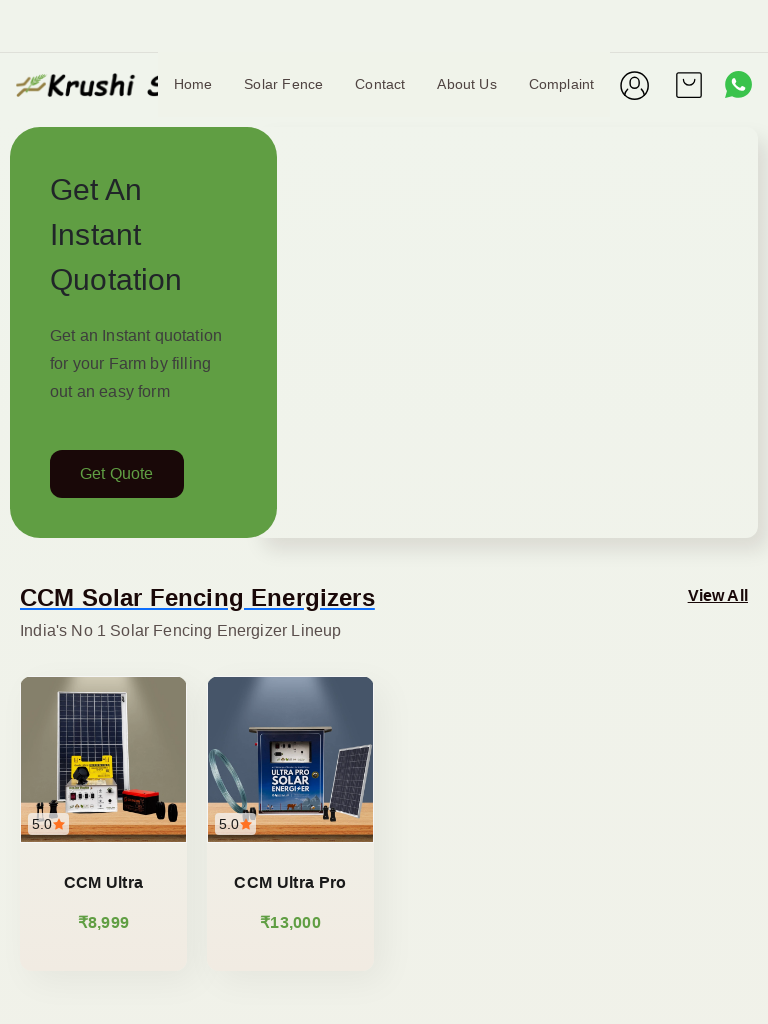